Tests dynamic controls on the page by clicking the Enable button and verifying that the "It's enabled!" message appears

Starting URL: https://the-internet.herokuapp.com/dynamic_controls

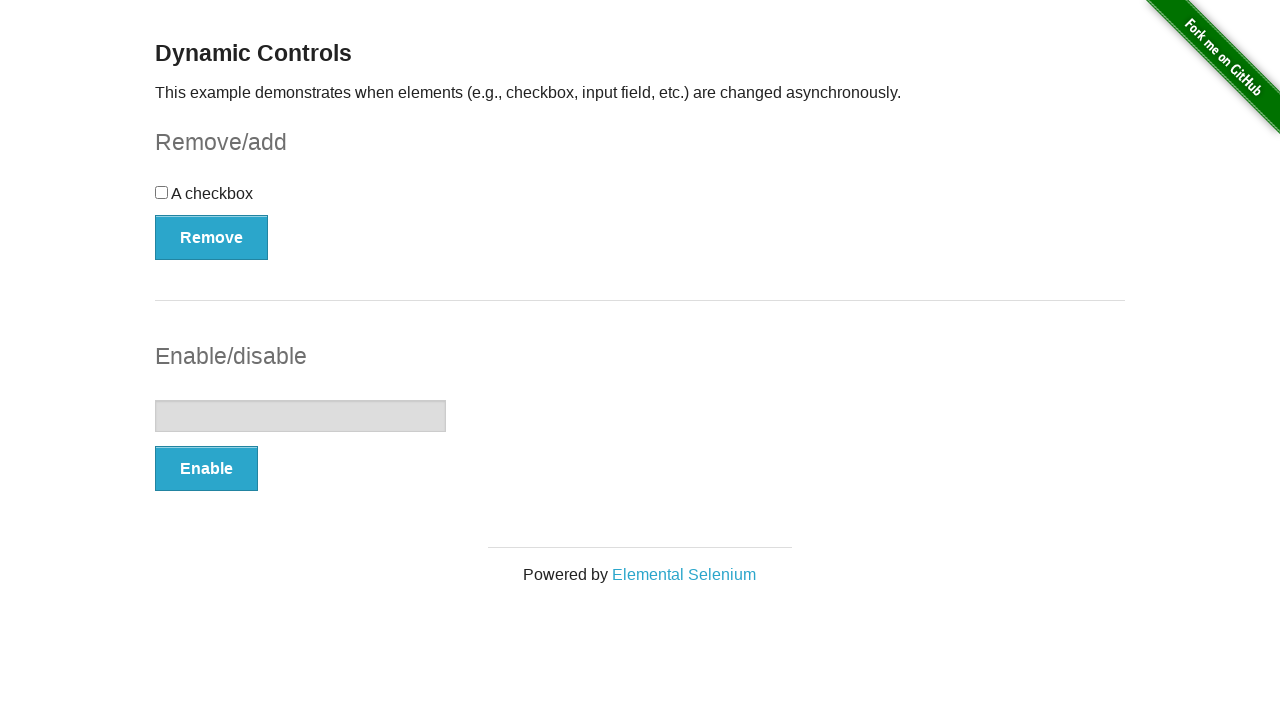

Clicked the Enable button to enable the input field at (206, 469) on xpath=//button[text()='Enable']
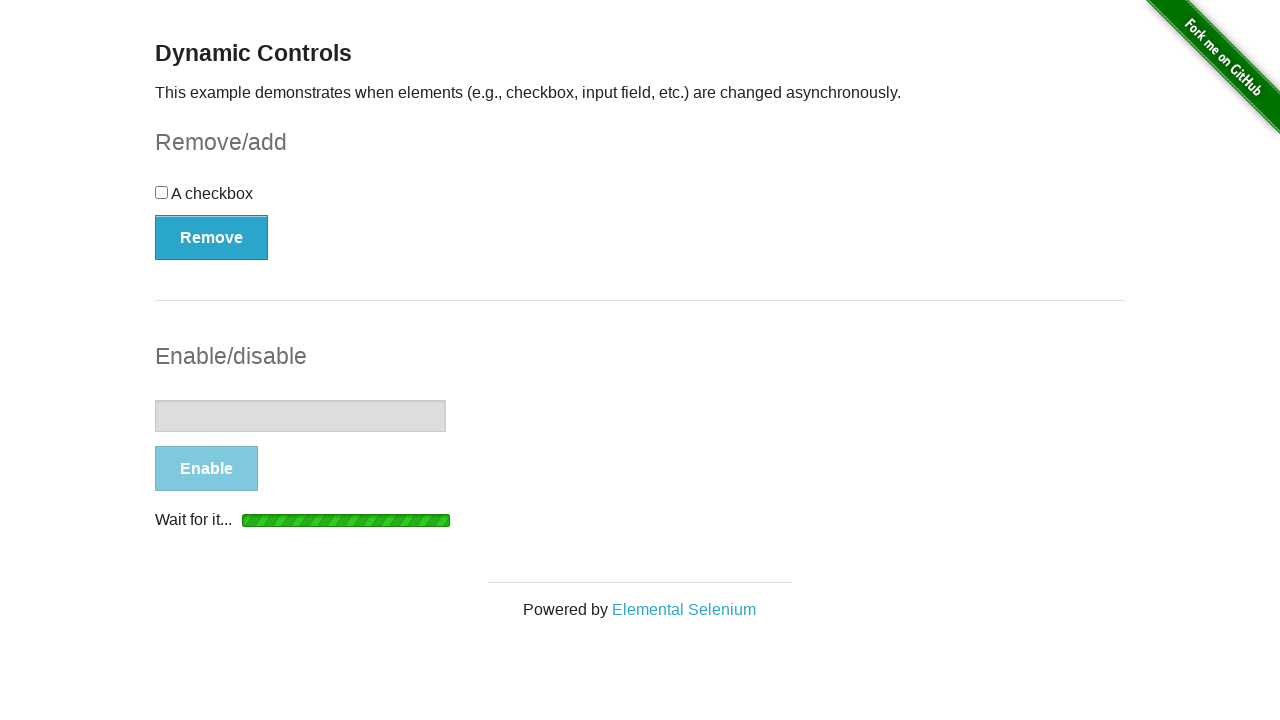

Verified that the "It's enabled!" message appeared
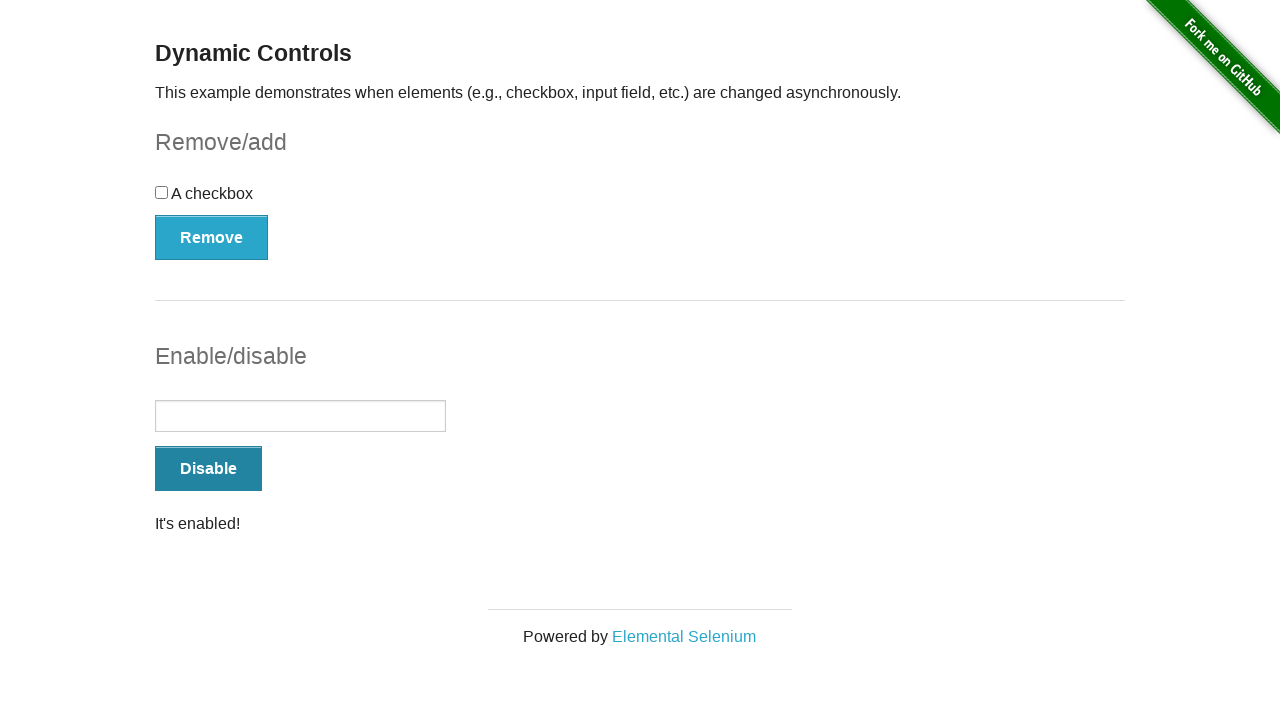

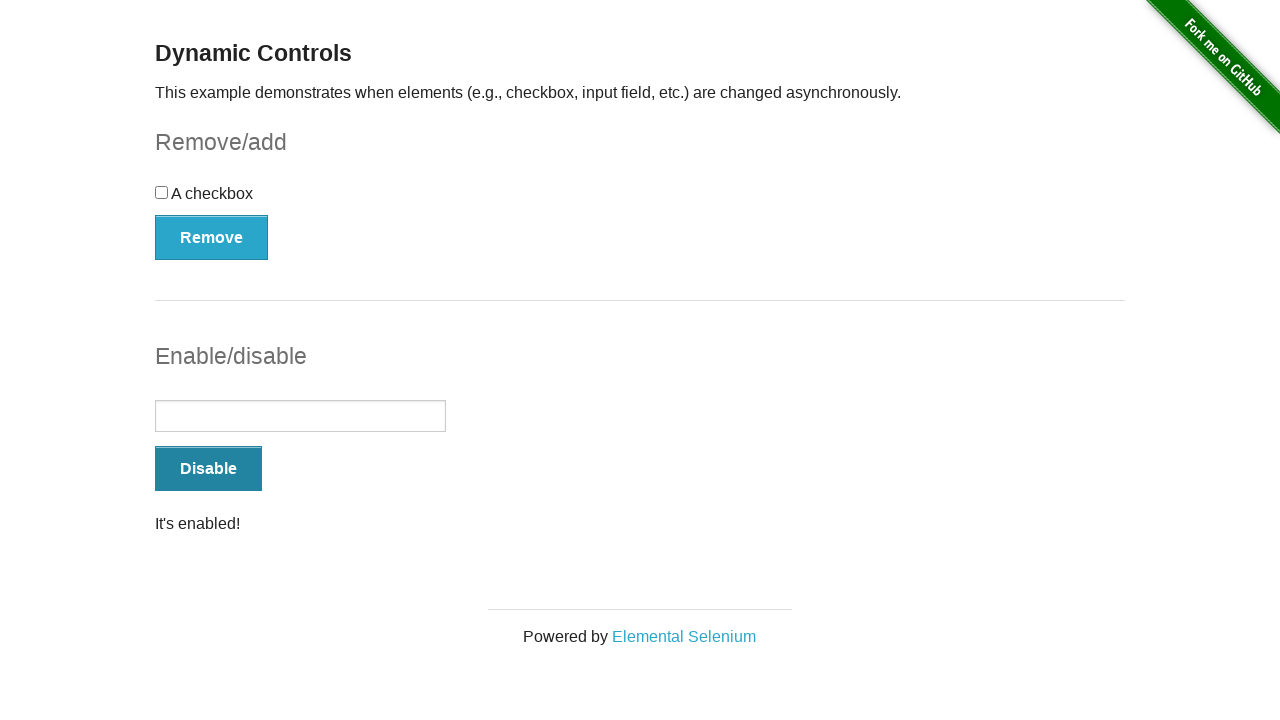